Tests button states on a demo page by checking if specific buttons are enabled or disabled using their CSS selectors.

Starting URL: https://www.automationtesting.co.uk/buttons.html

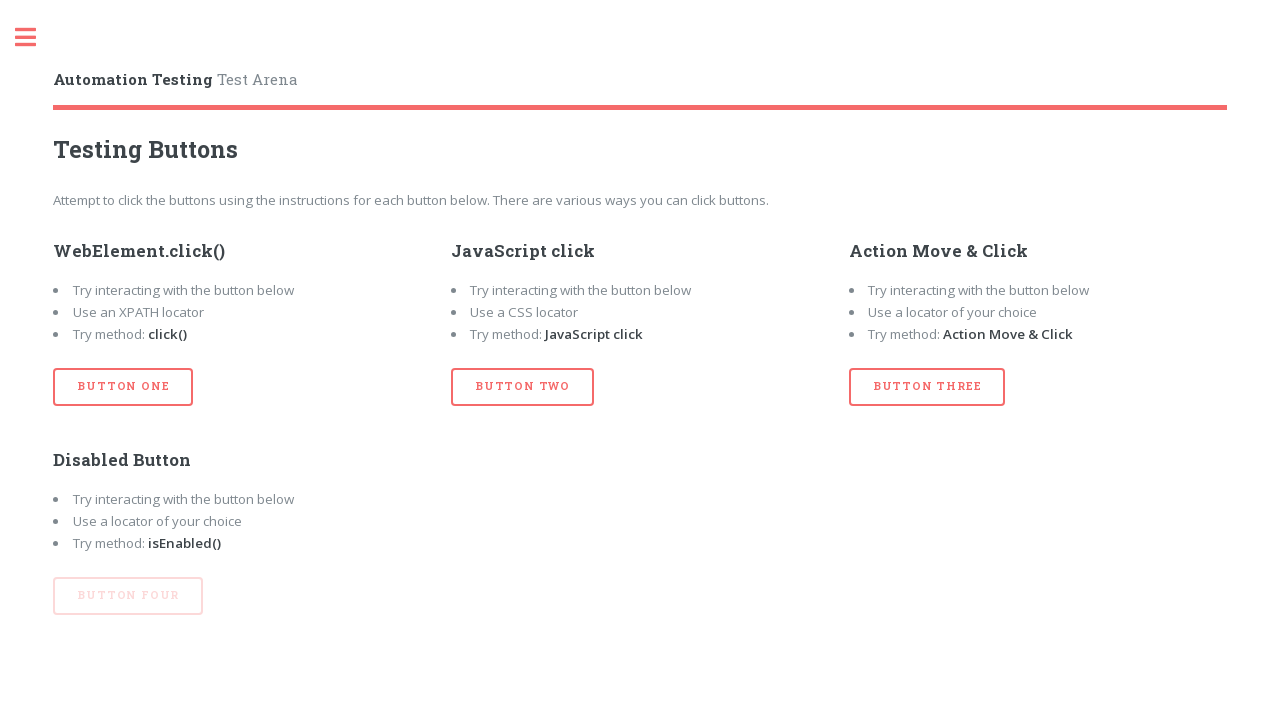

Navigated to buttons demo page
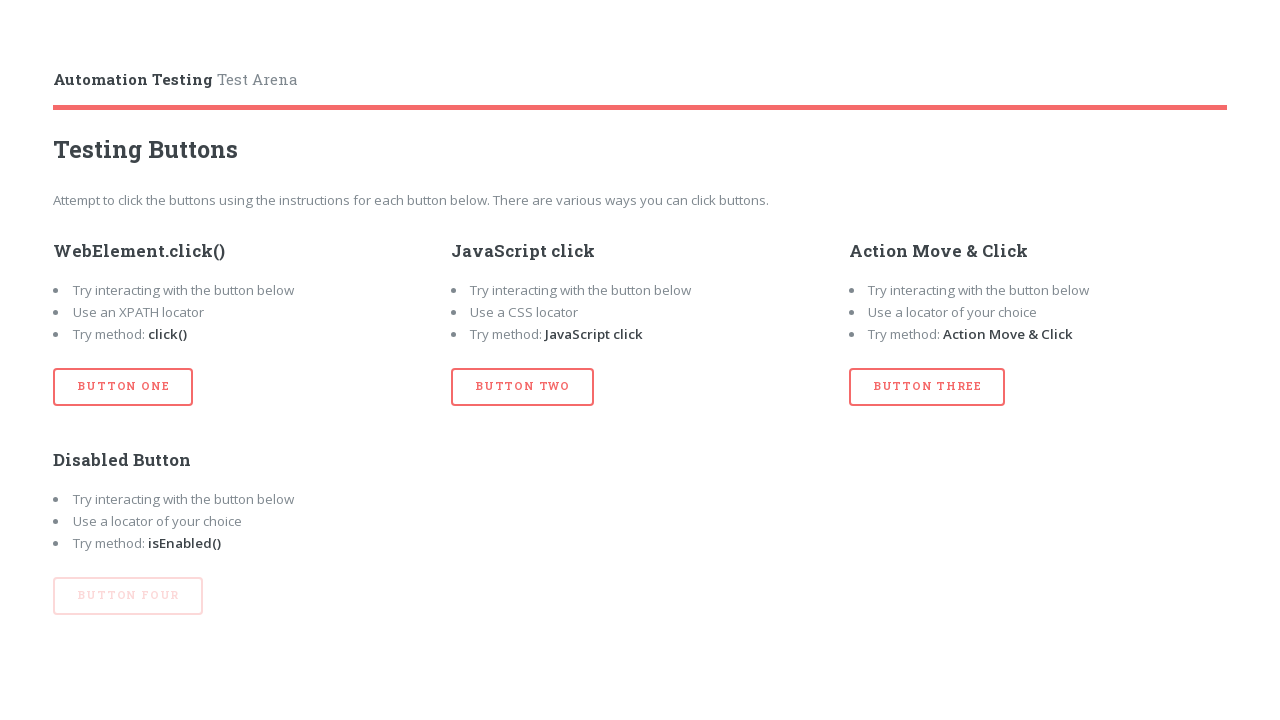

Located button four element
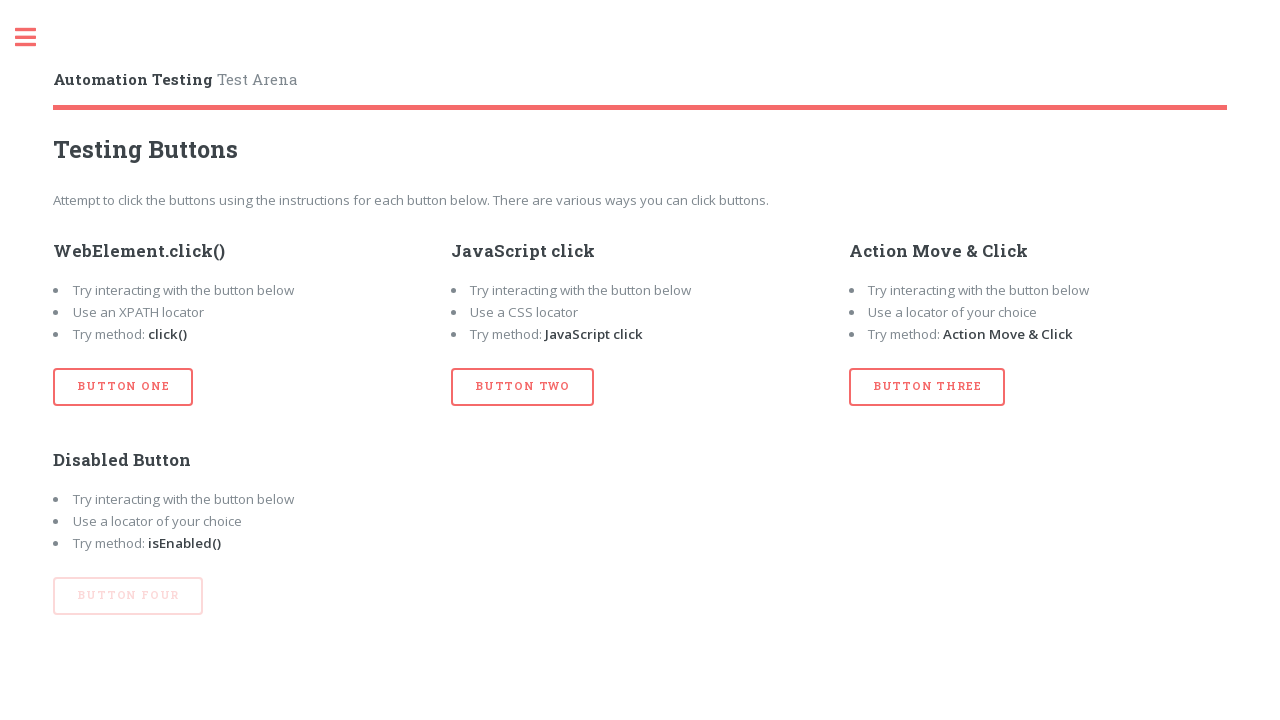

Checked button four enabled state: False
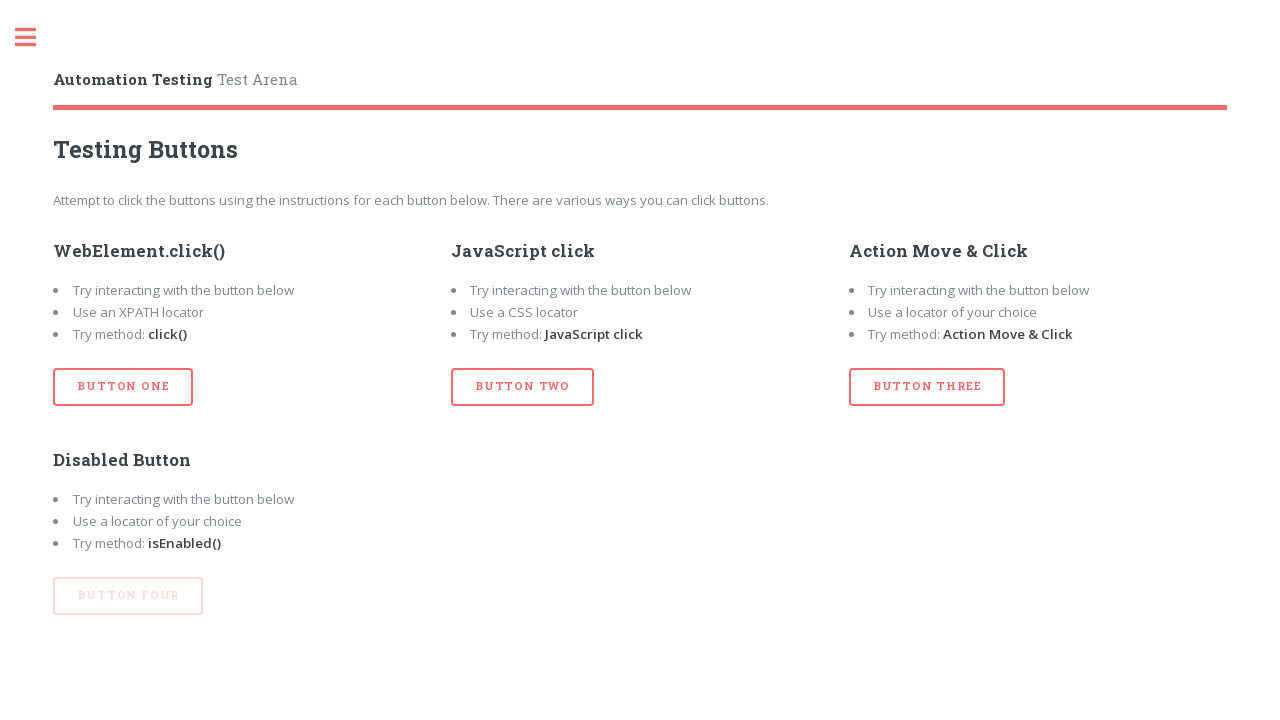

Printed button four state to console
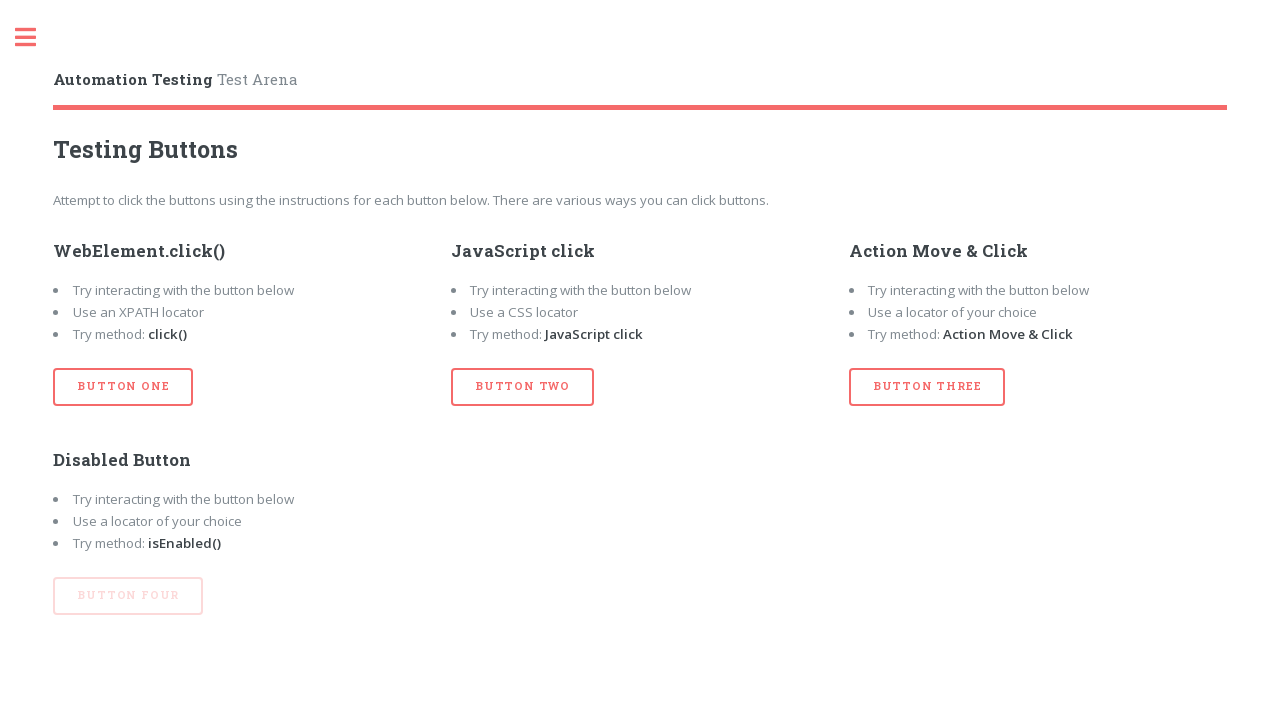

Located button two element
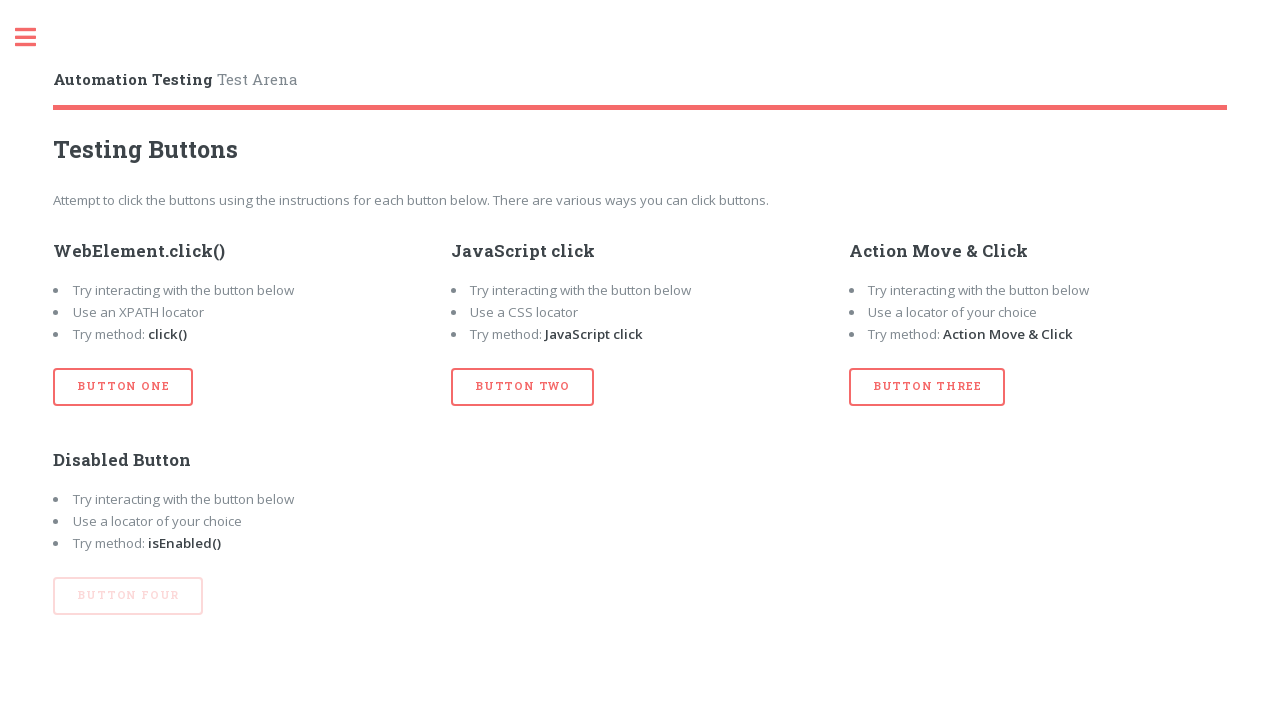

Checked button two enabled state: True
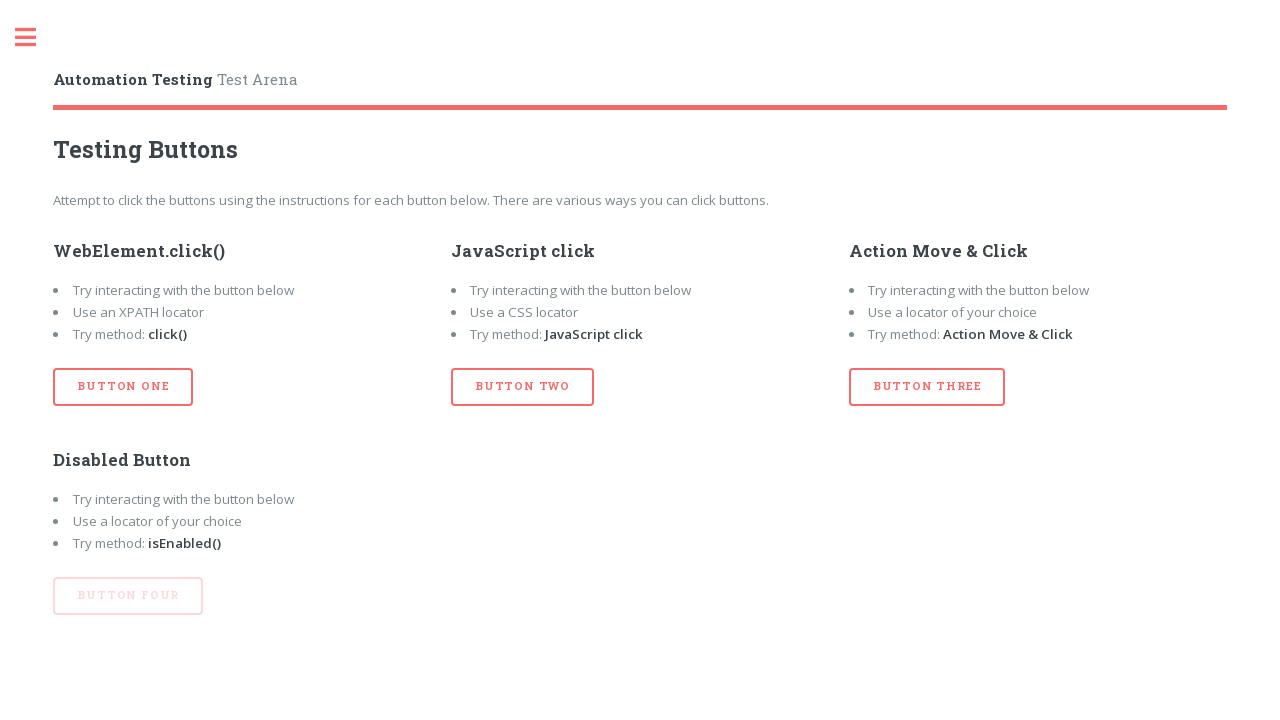

Printed button two state to console
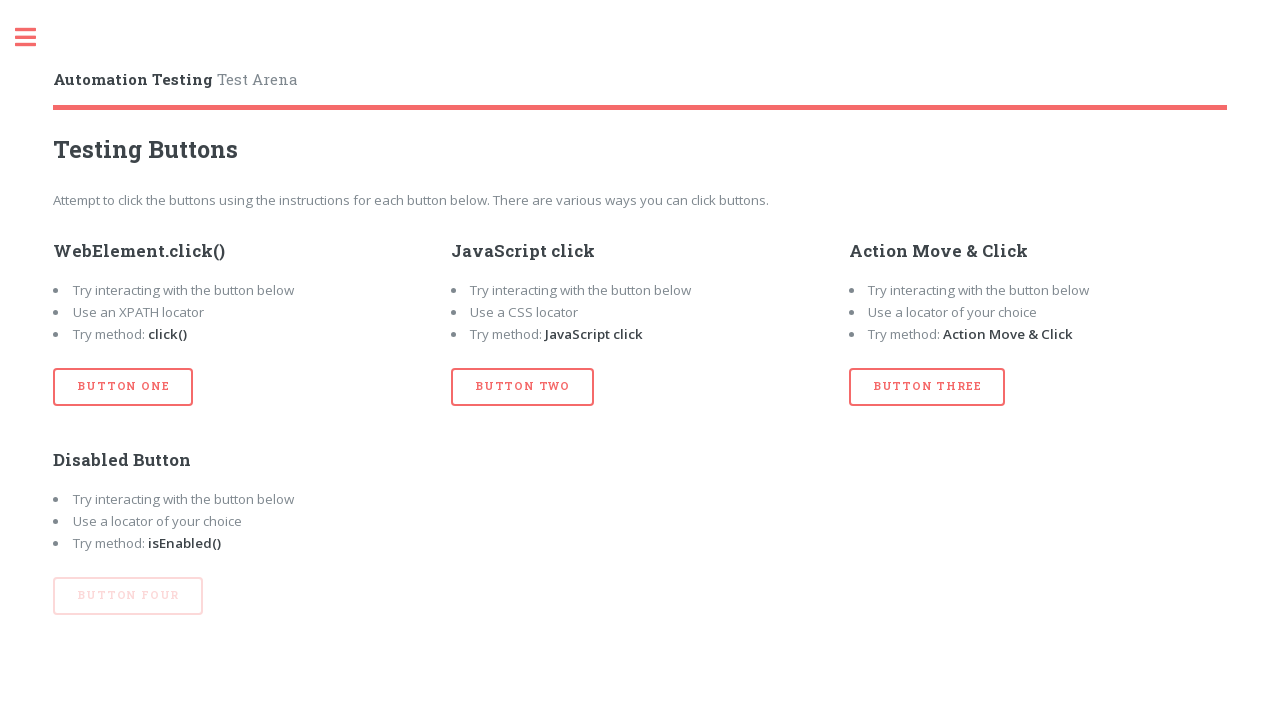

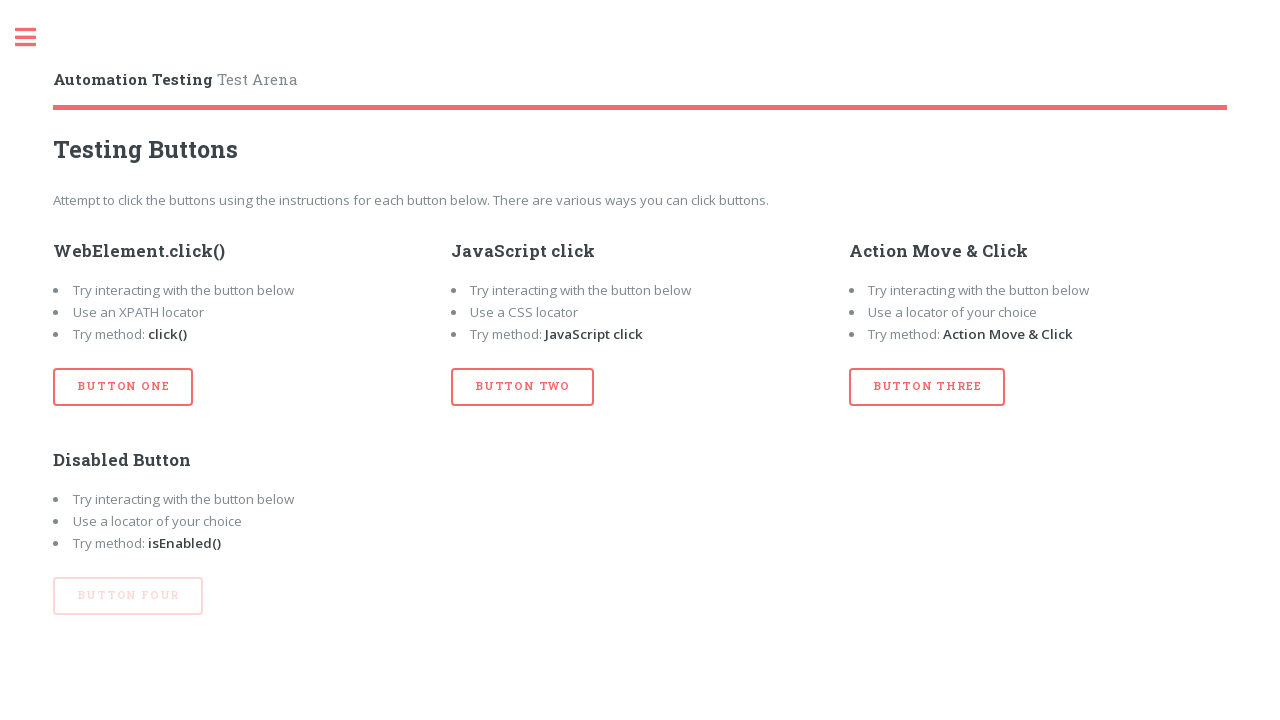